Tests opening a new tab and switching between windows by clicking the "Open Tab" button

Starting URL: https://rahulshettyacademy.com/AutomationPractice

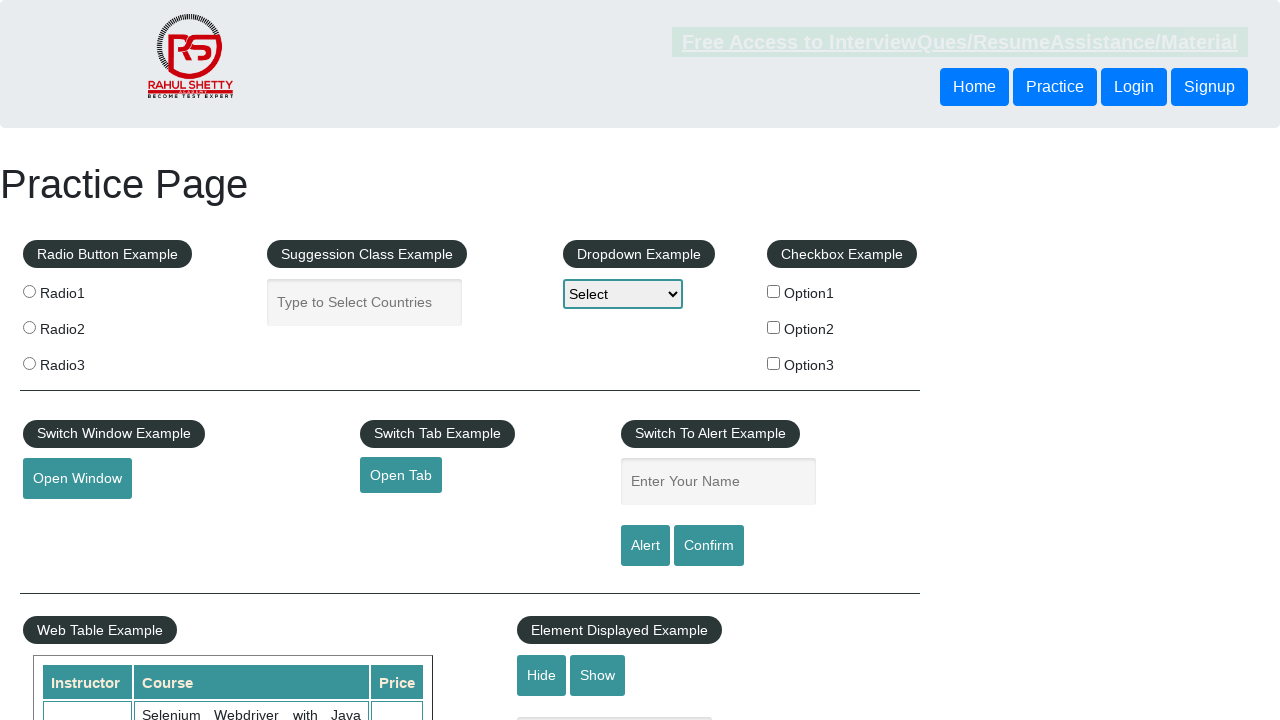

Clicked 'Open Tab' button to open new tab at (401, 475) on #opentab
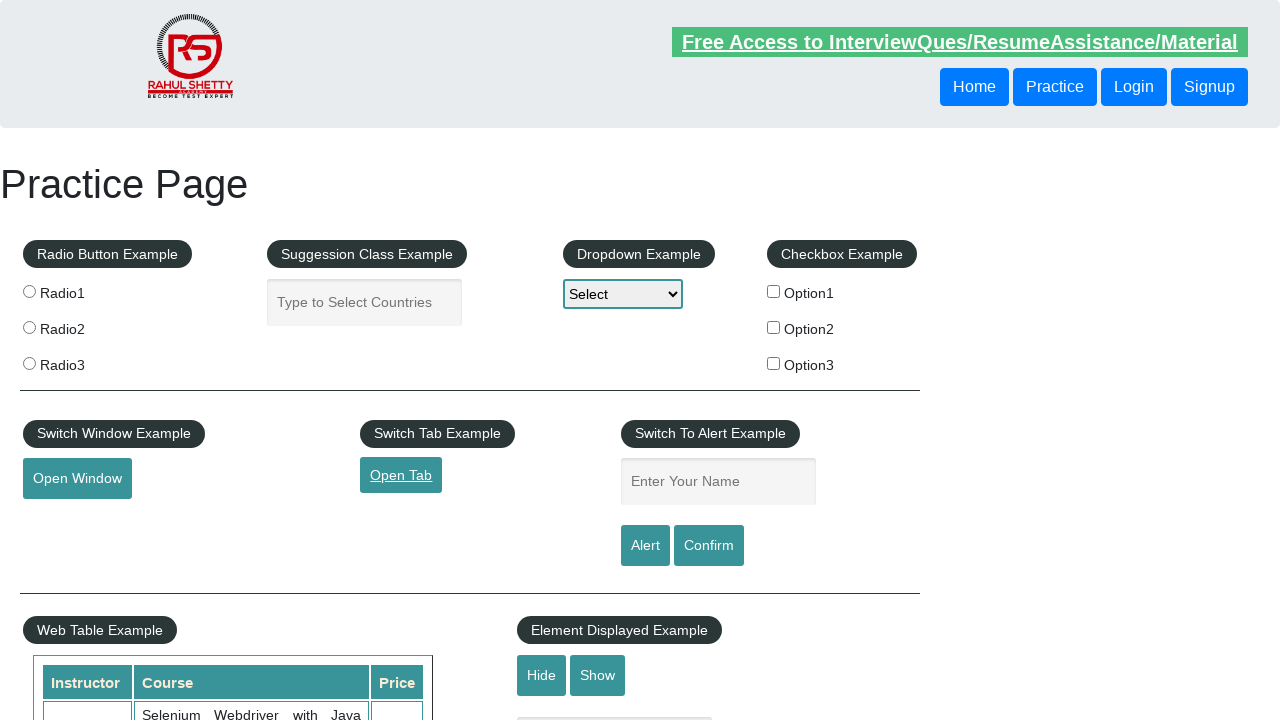

Captured new page object from context
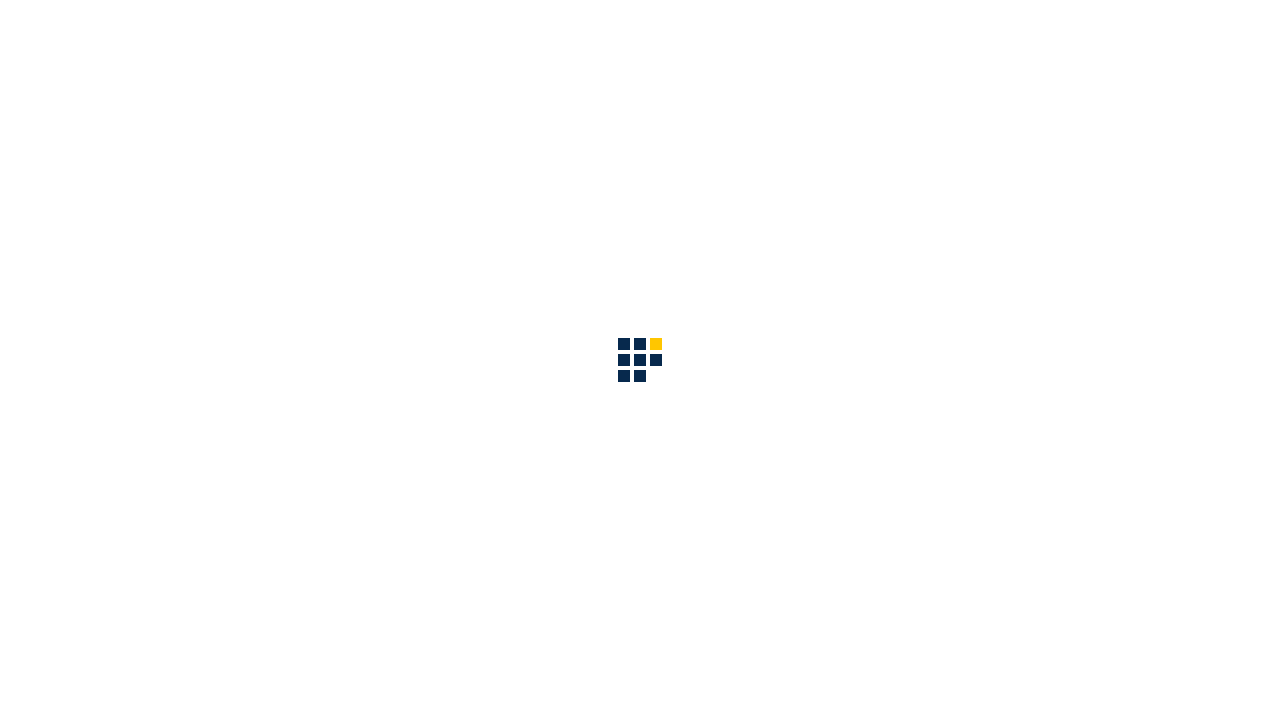

New page finished loading
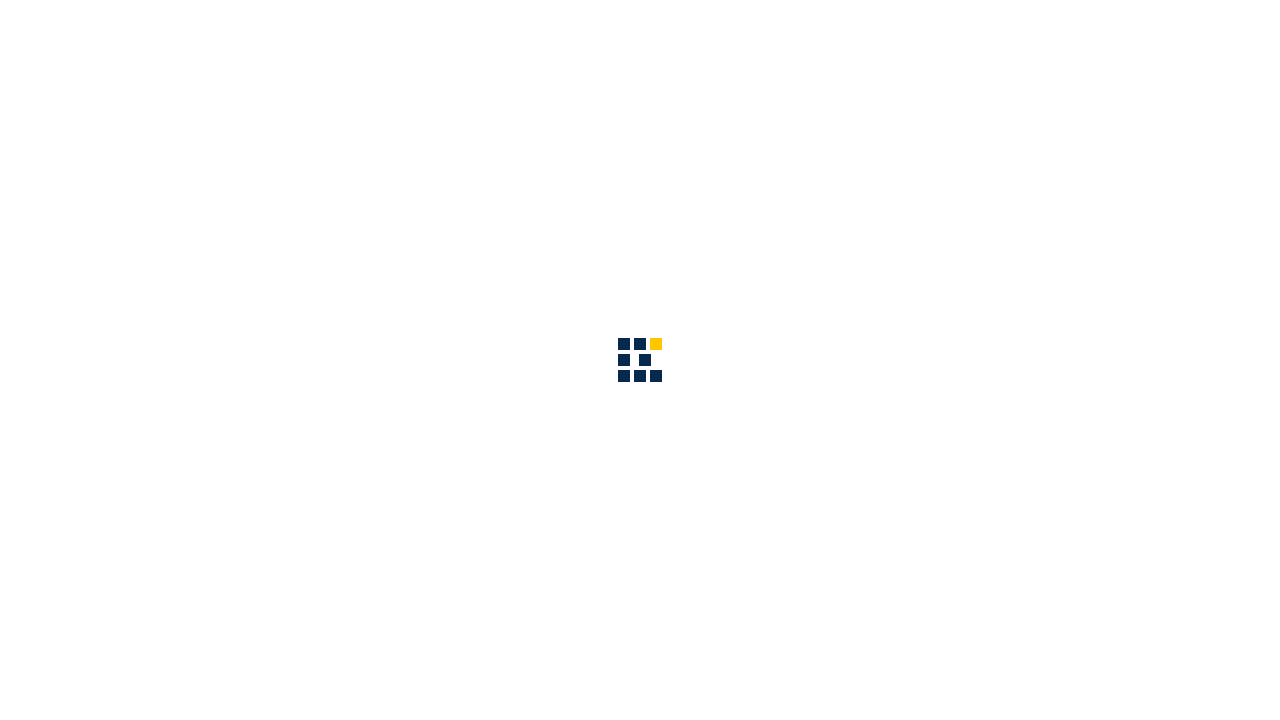

Original page remains active in context
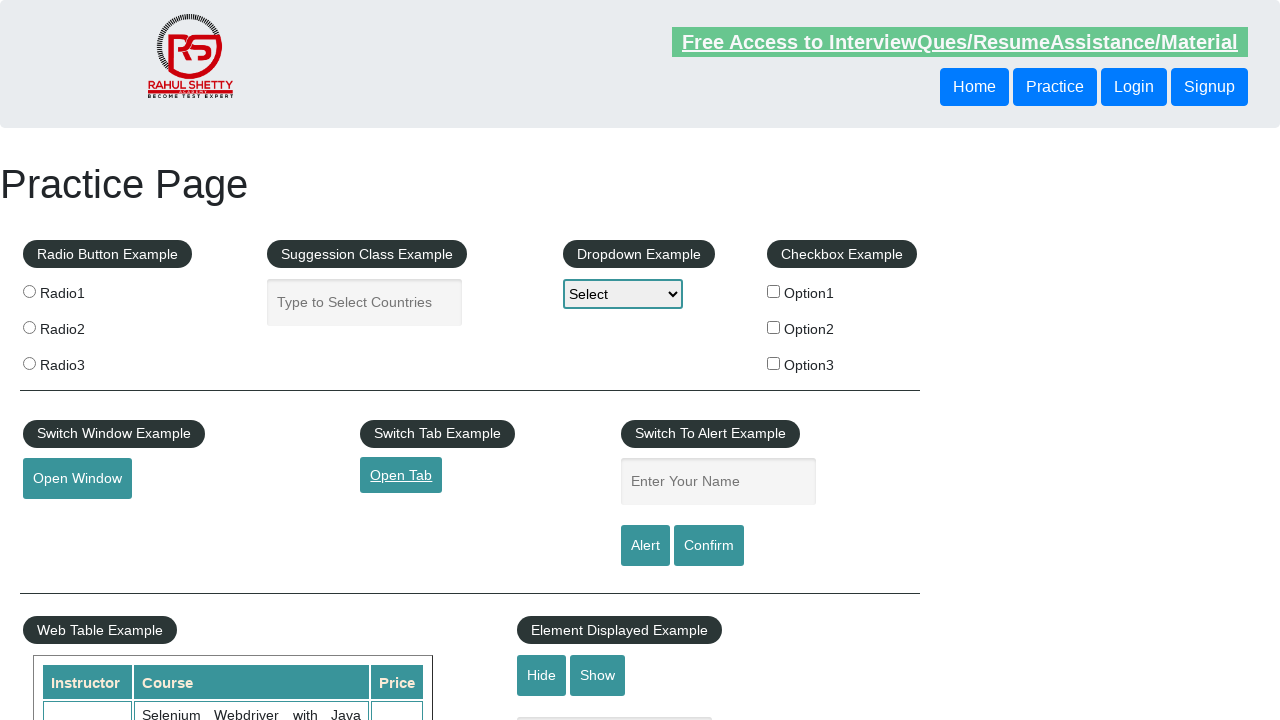

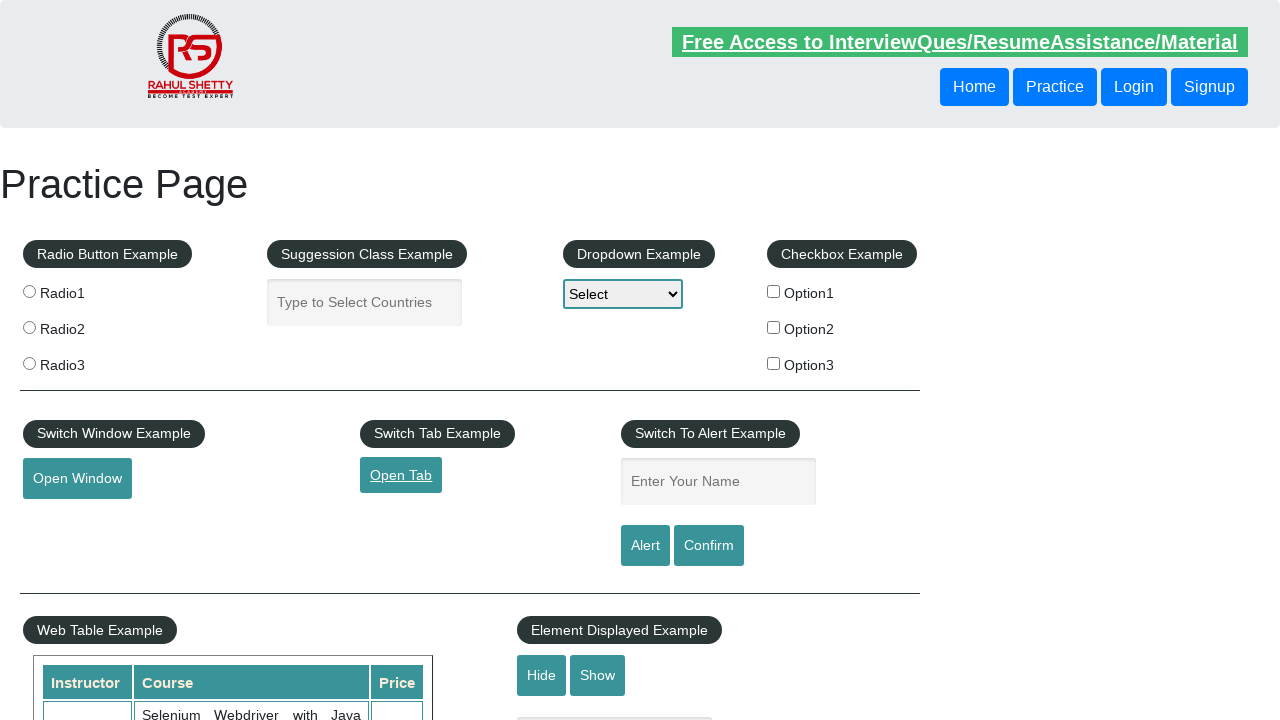